Tests that new todo items are appended to the bottom of the list by creating 3 items

Starting URL: https://demo.playwright.dev/todomvc

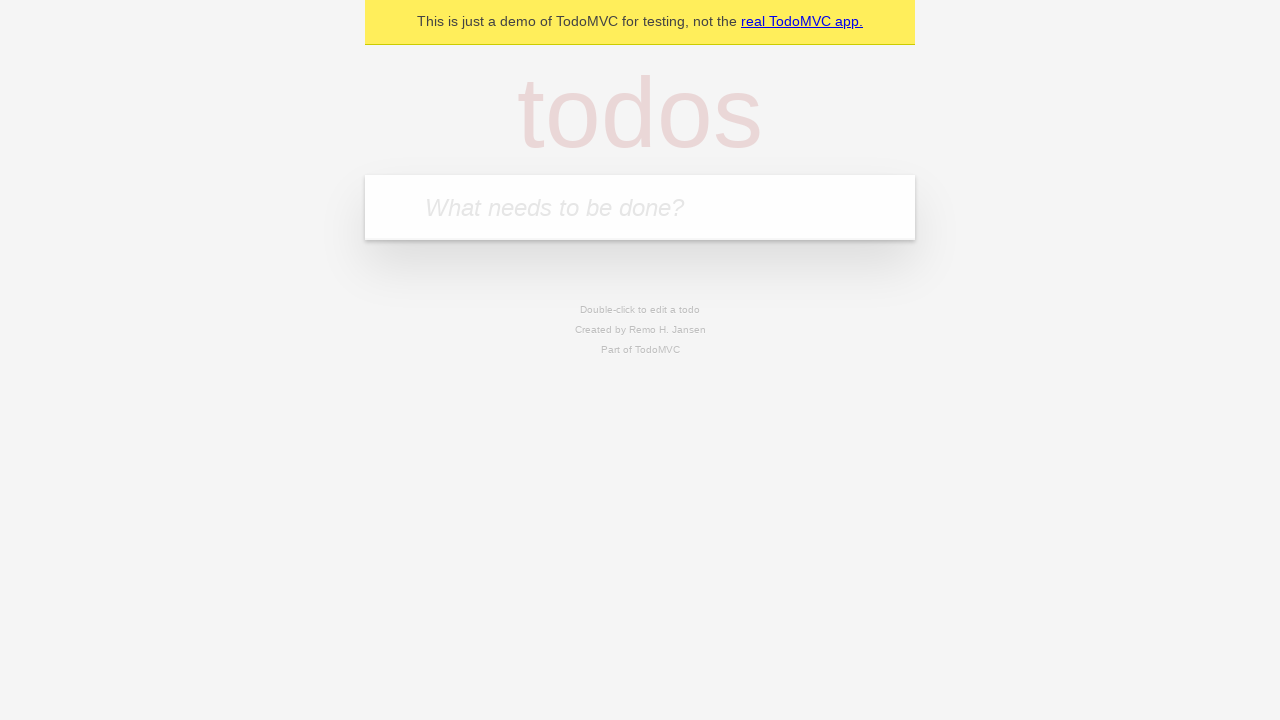

Filled new todo input with 'buy some cheese' on .new-todo
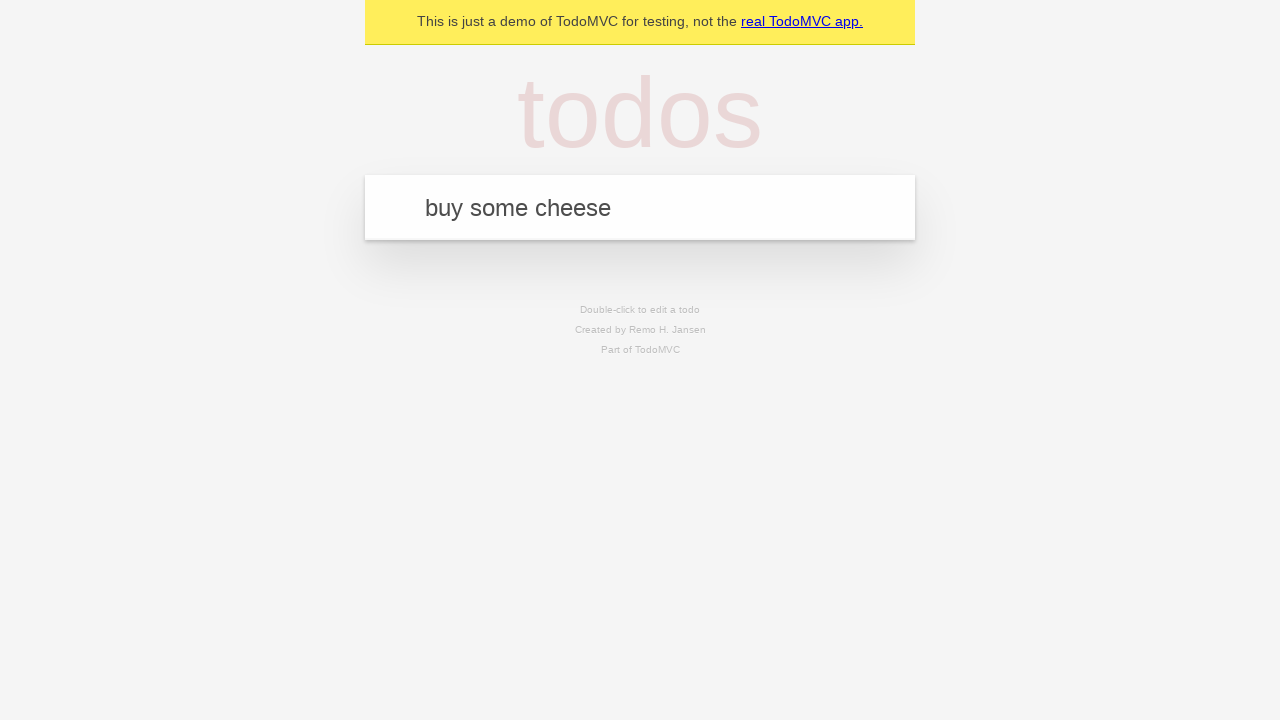

Pressed Enter to create first todo item on .new-todo
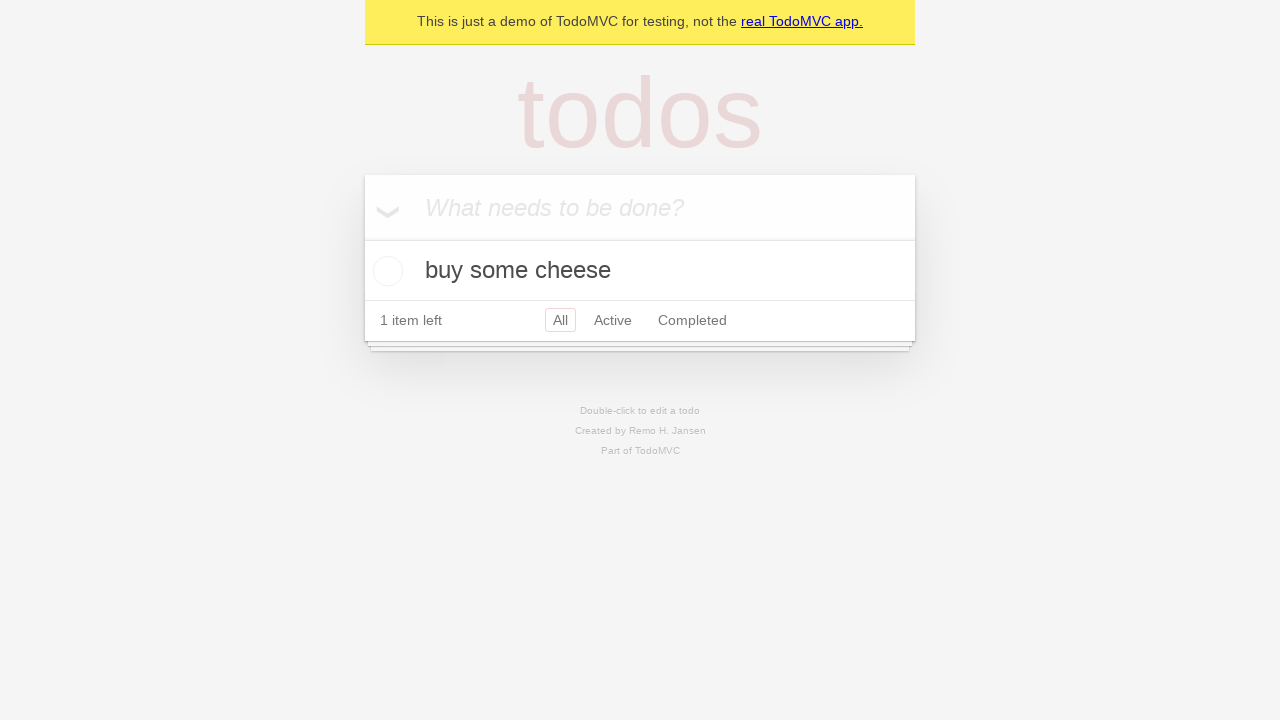

Filled new todo input with 'feed the cat' on .new-todo
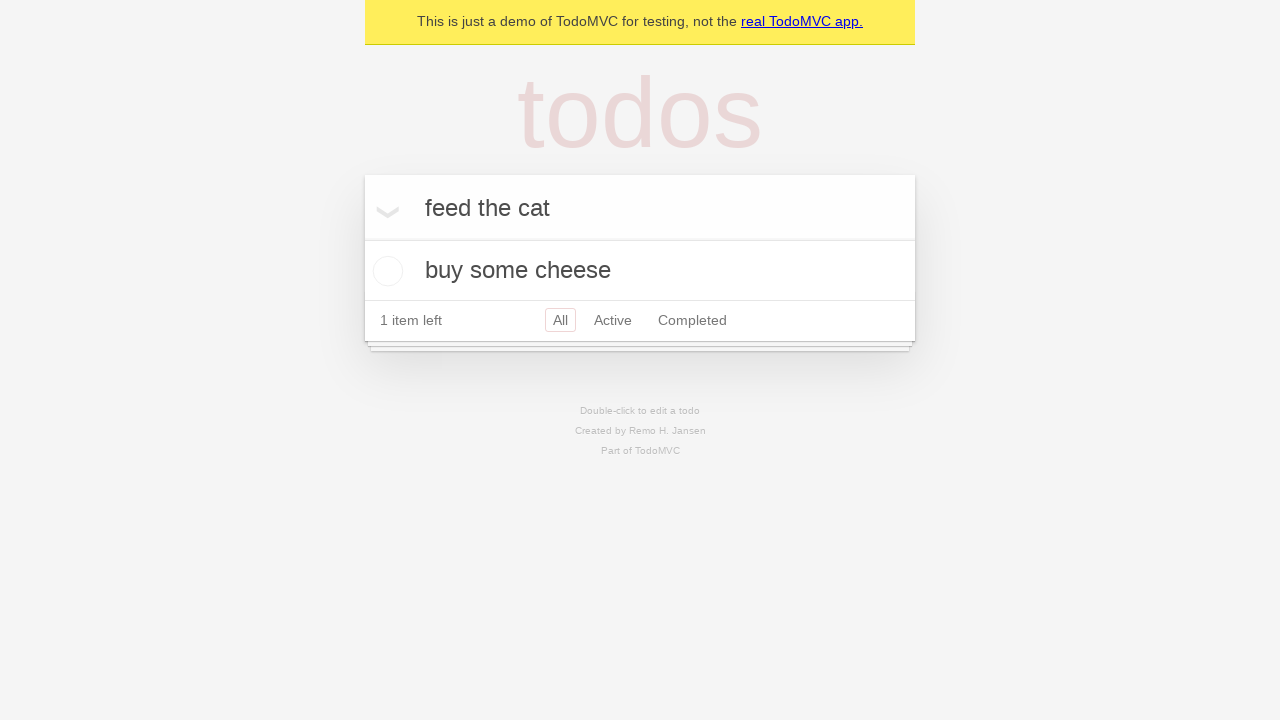

Pressed Enter to create second todo item on .new-todo
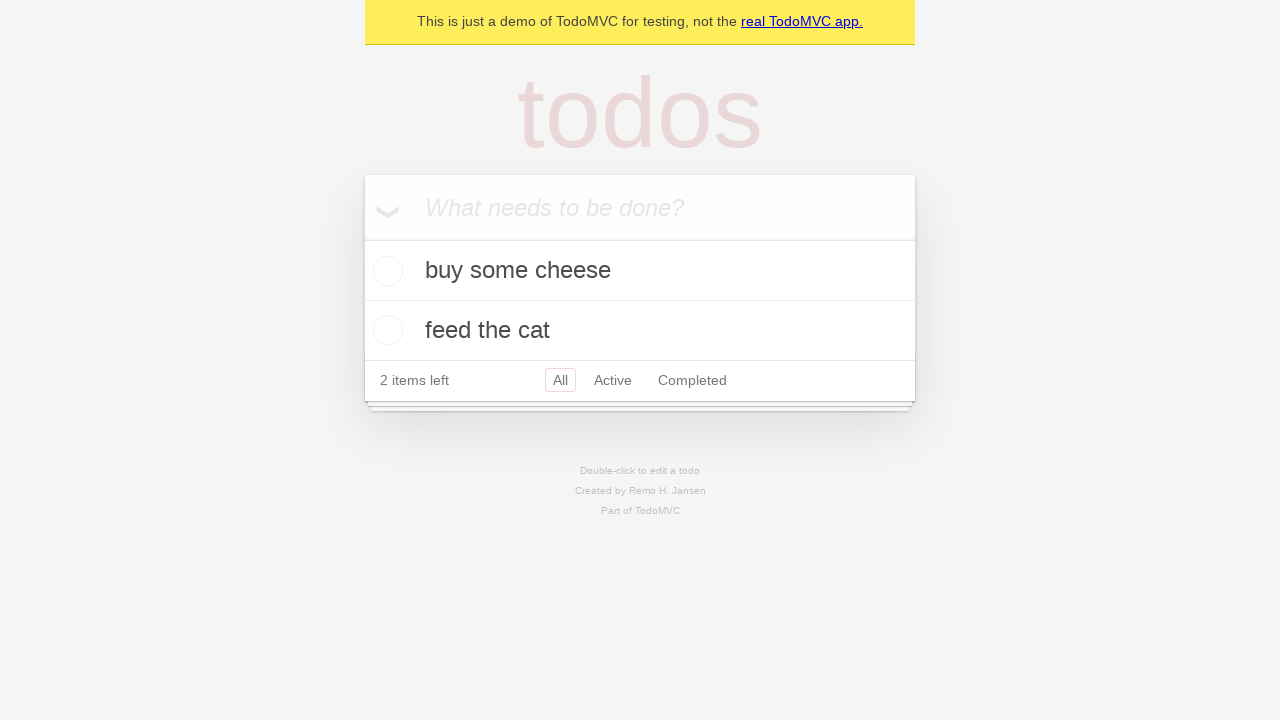

Filled new todo input with 'book a doctors appointment' on .new-todo
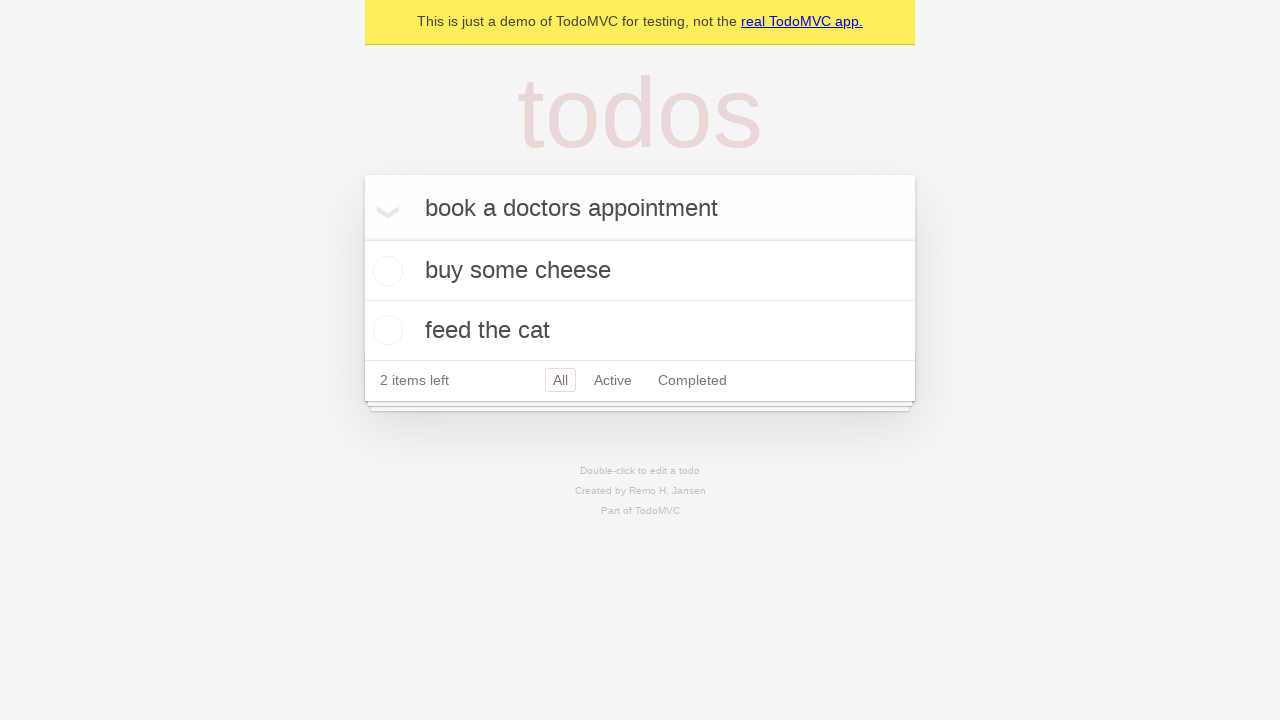

Pressed Enter to create third todo item on .new-todo
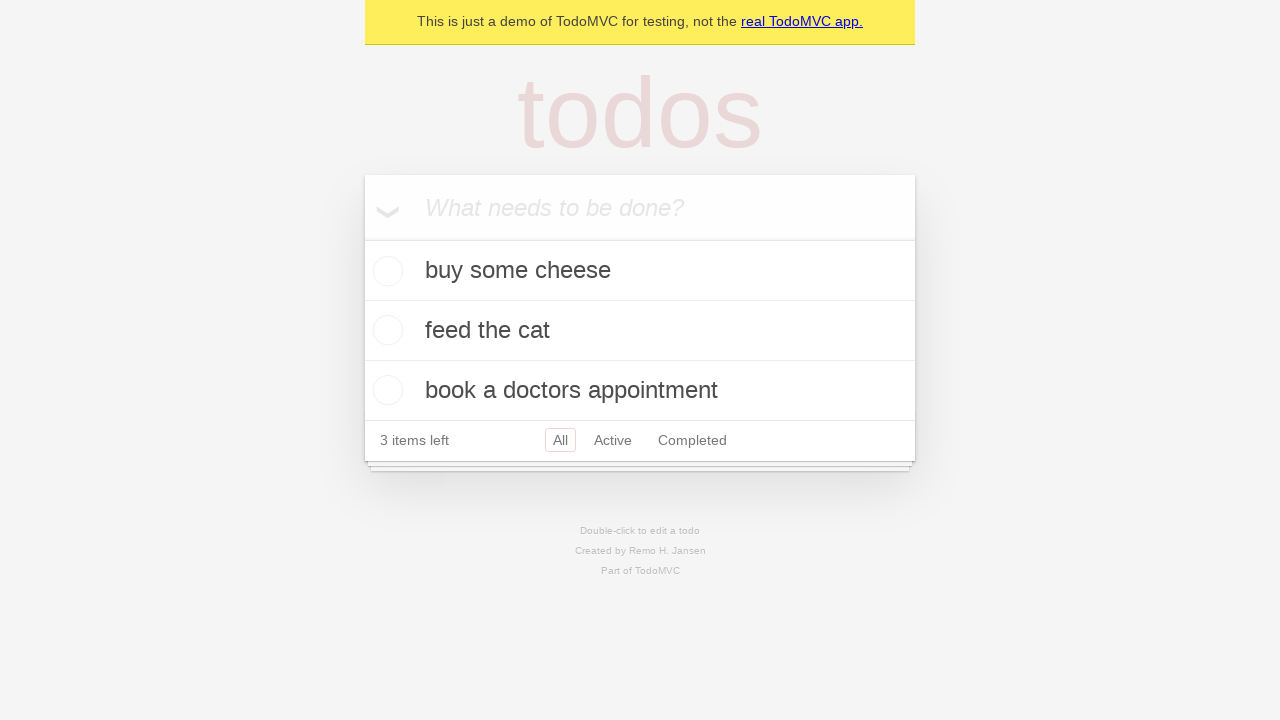

Todo count element loaded, confirming all 3 items were appended to the list
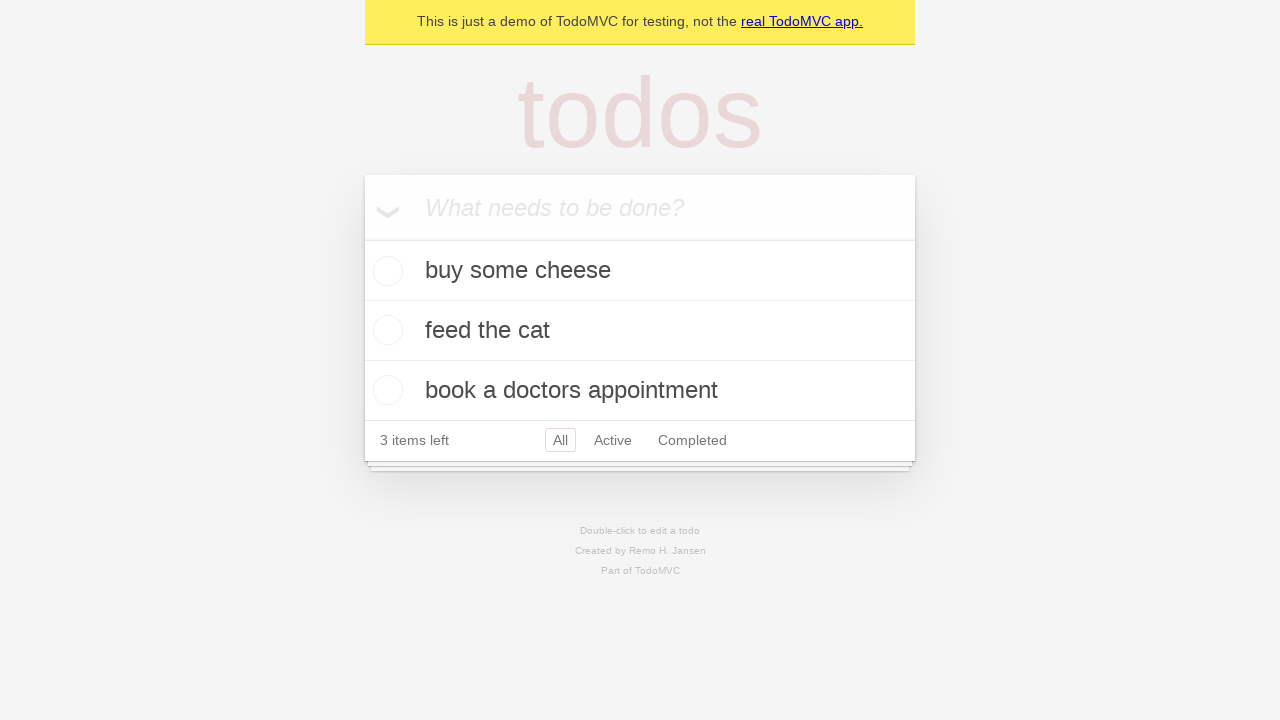

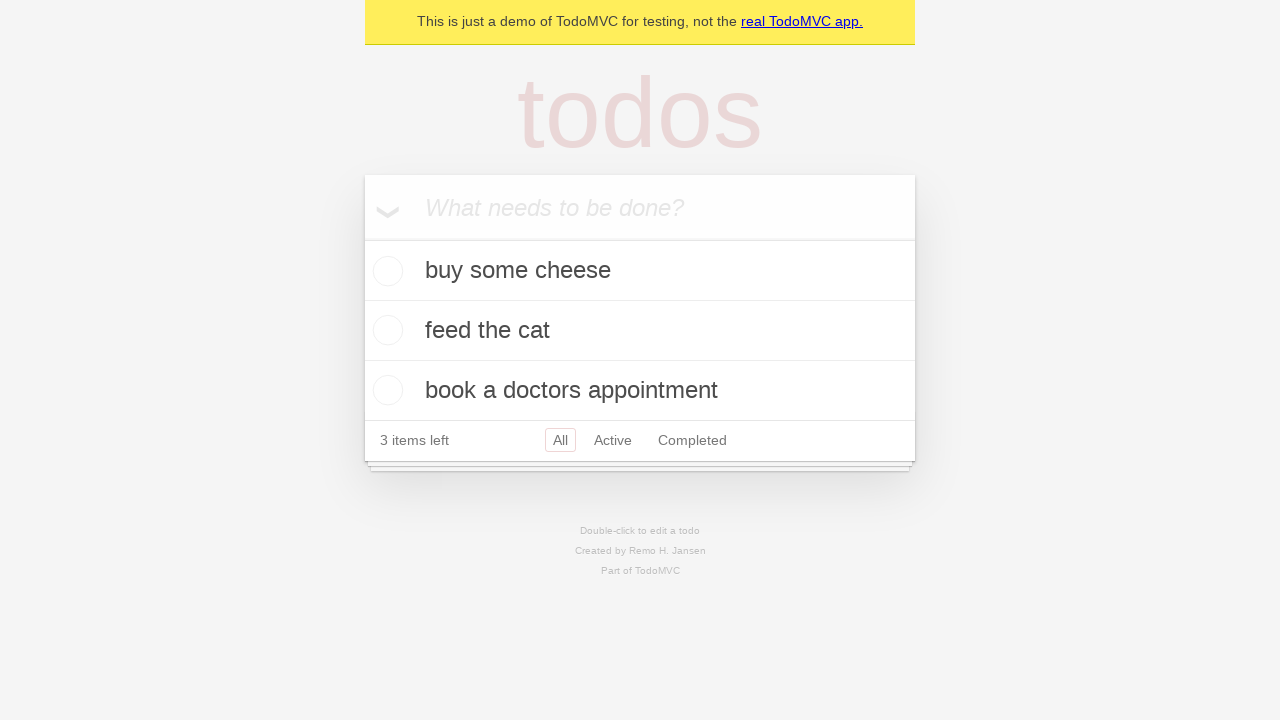